Searches for movie recommendations on movie-map.com by entering a keyword and retrieving related movie suggestions

Starting URL: https://www.movie-map.com/

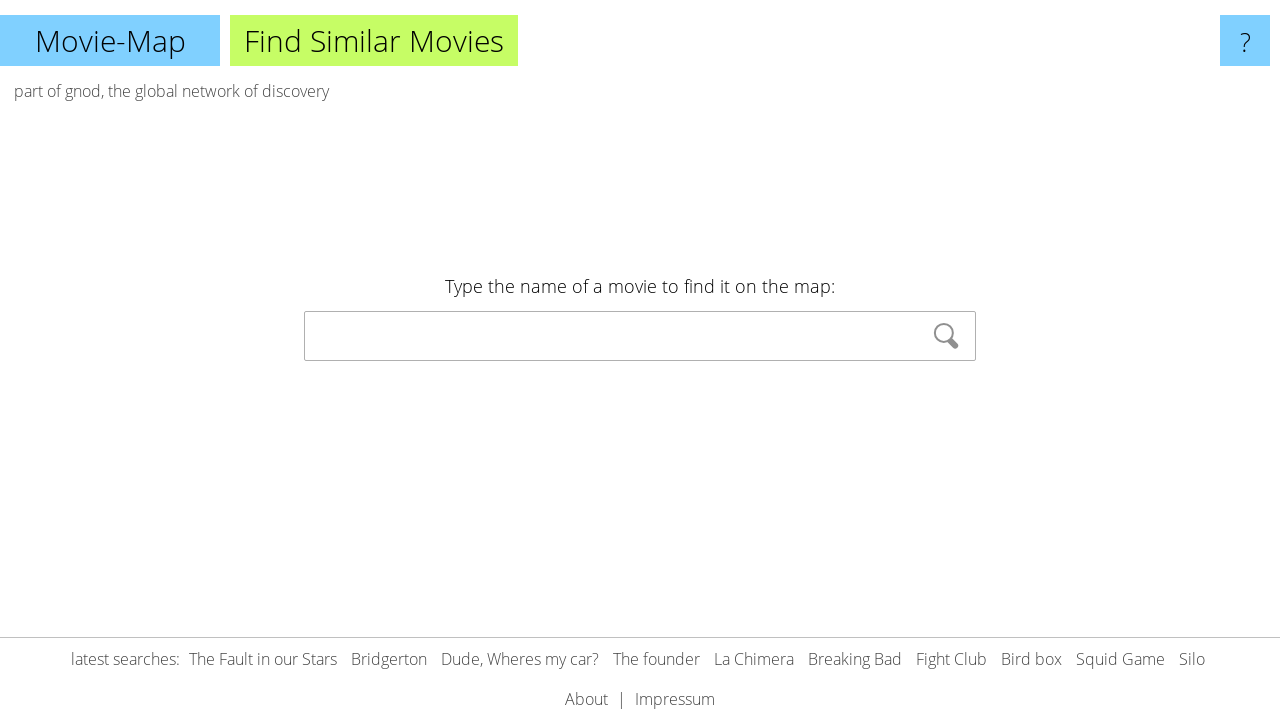

Filled search field with movie keyword 'Inception' on #f
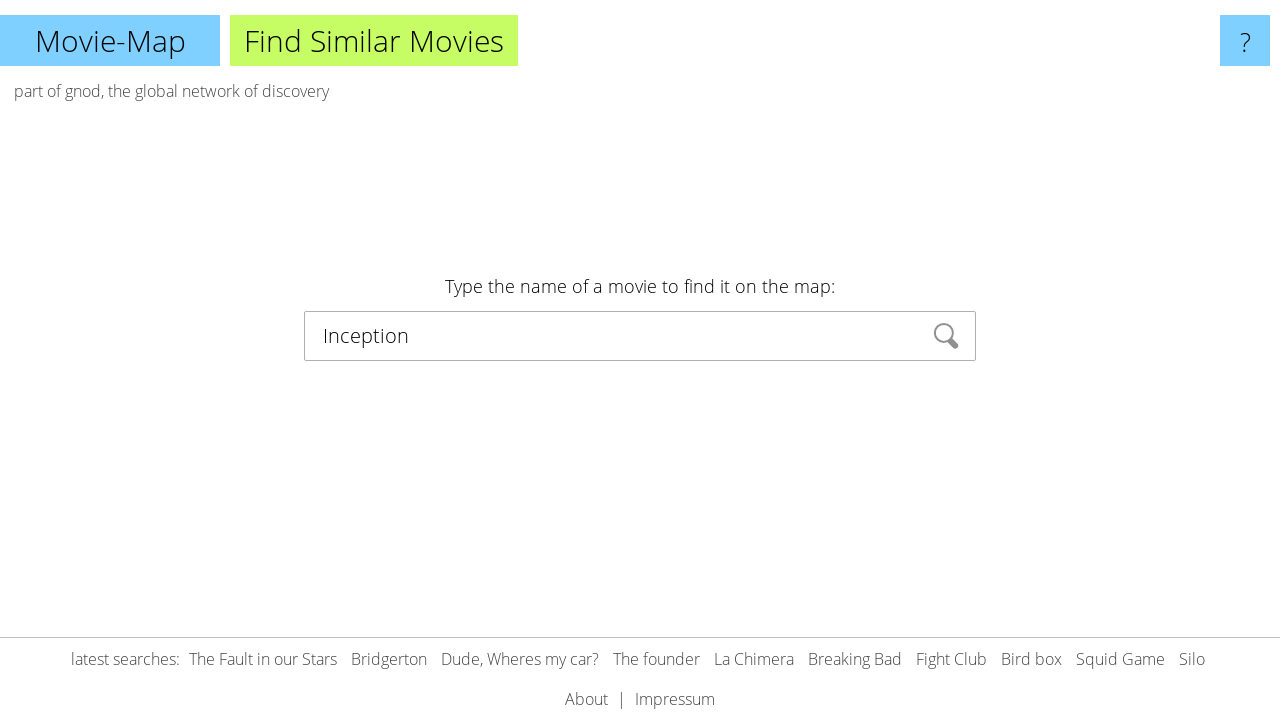

Submitted search by pressing Enter on #f
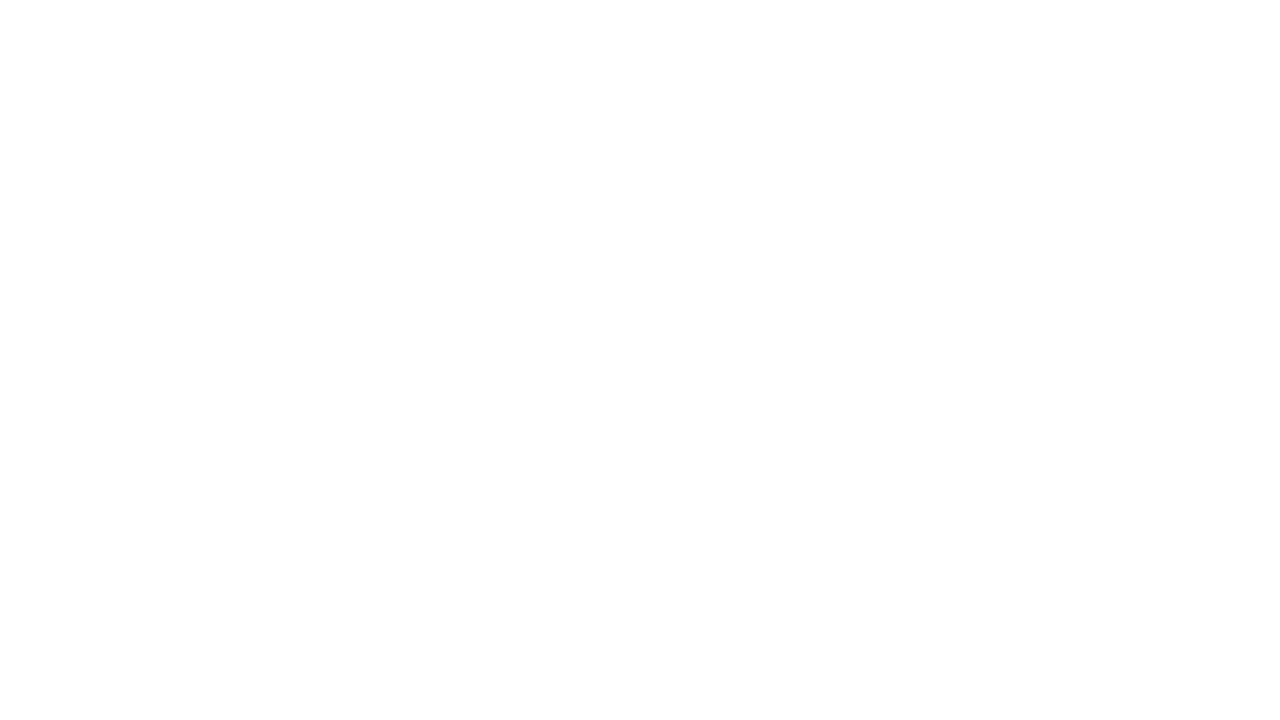

Movie map visualization loaded
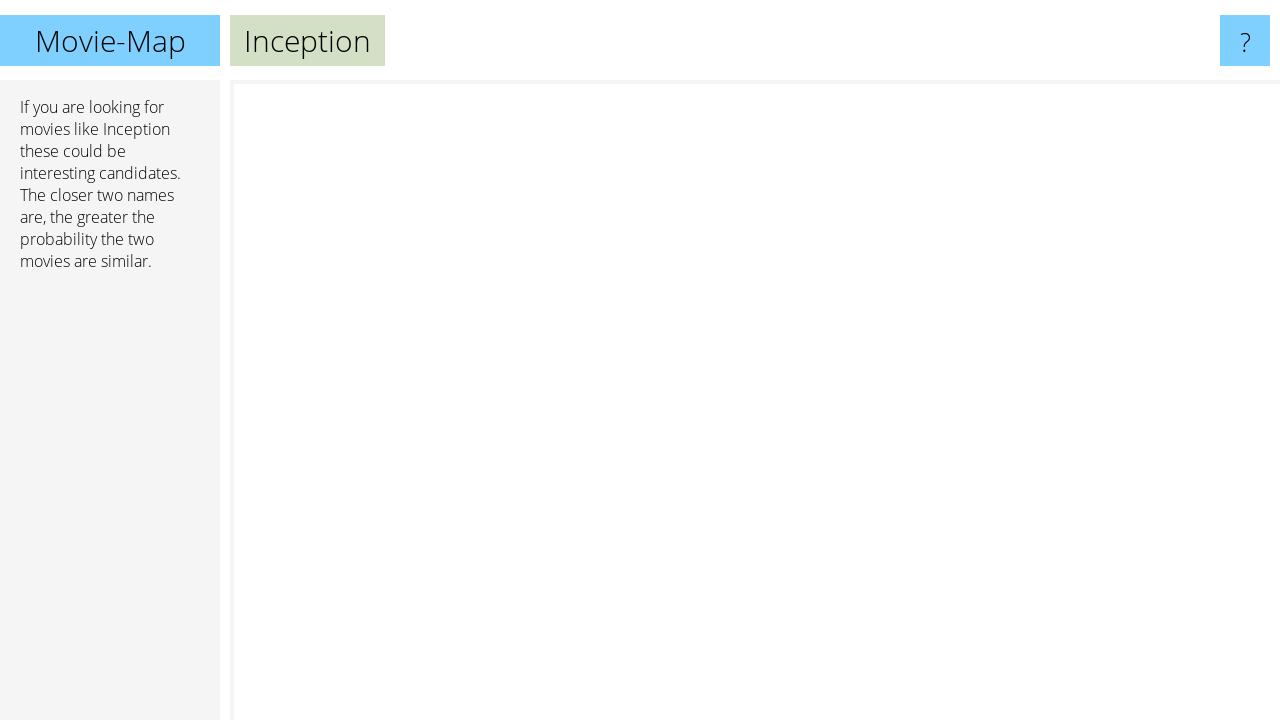

Movie recommendations appeared on the page
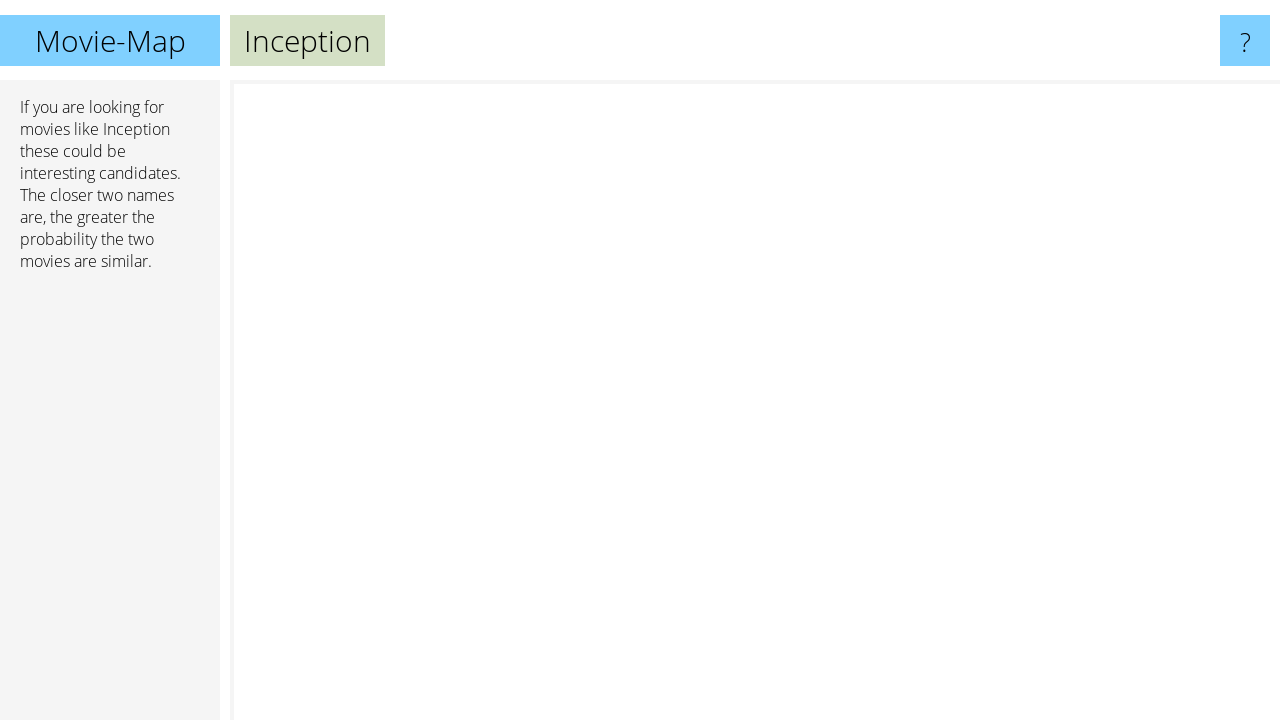

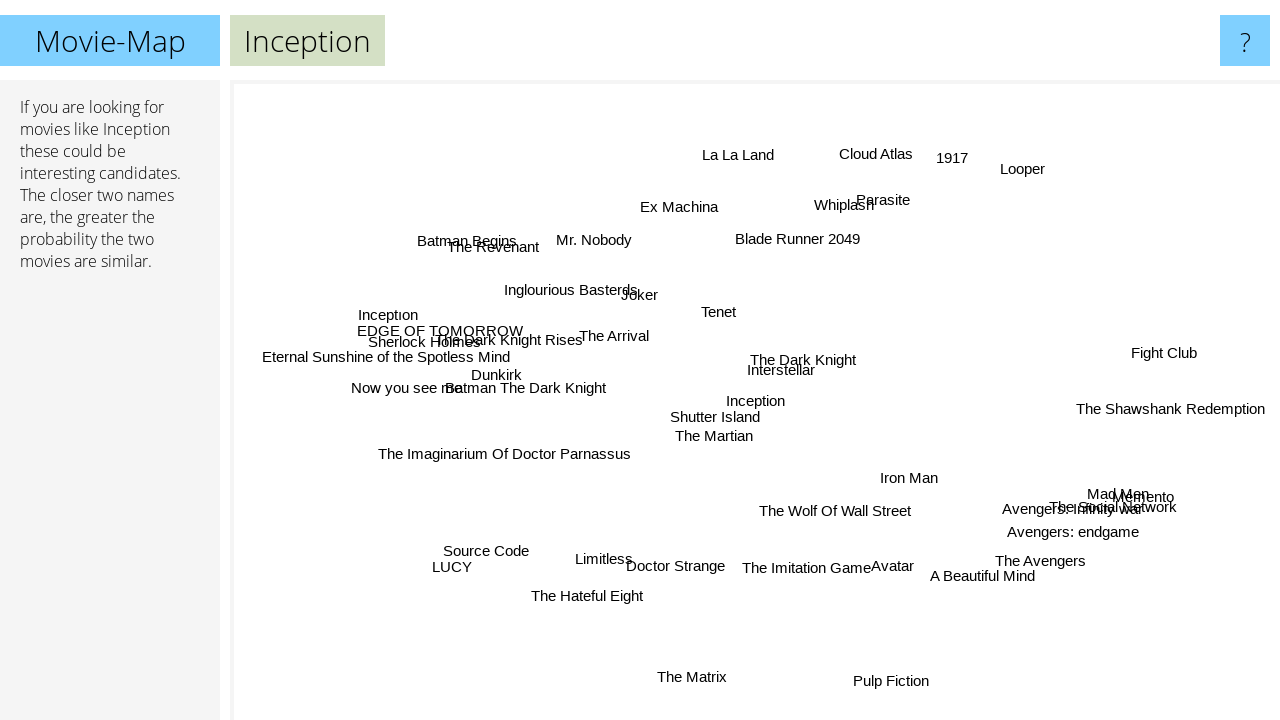